Tests editing a todo item by double-clicking, changing the text, and pressing Enter

Starting URL: https://demo.playwright.dev/todomvc

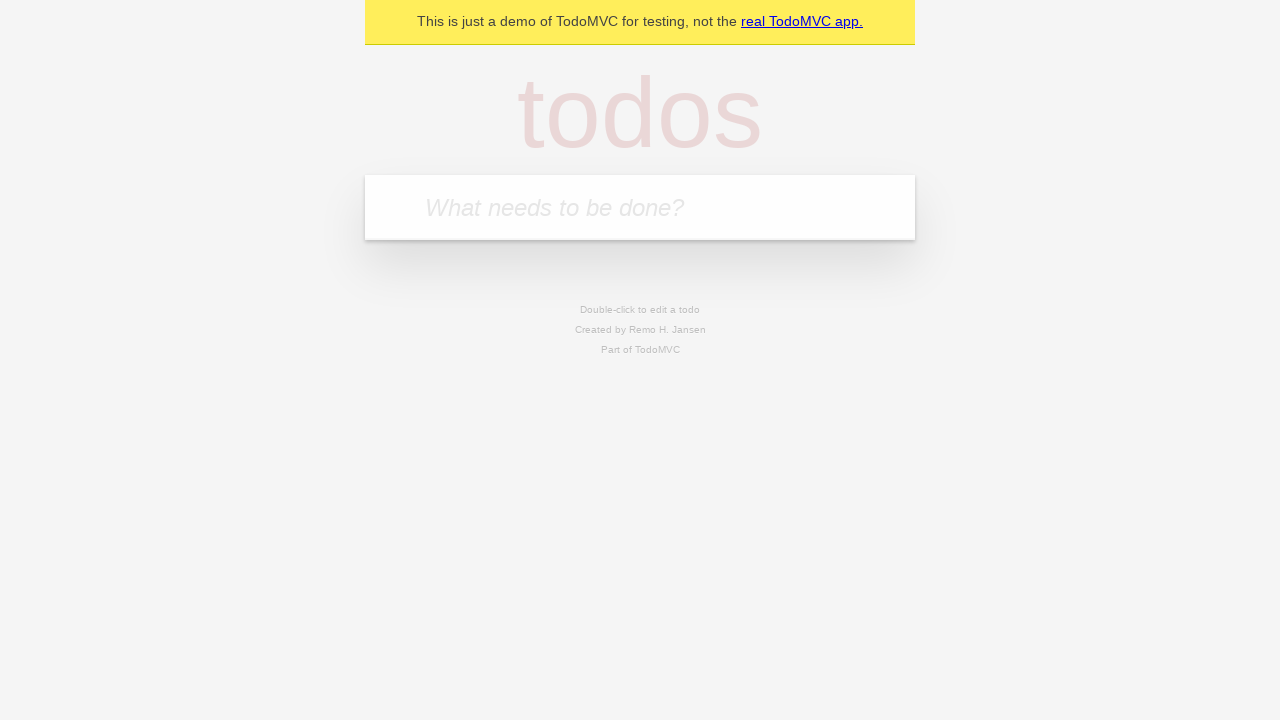

Filled new todo input with 'buy some cheese' on .new-todo
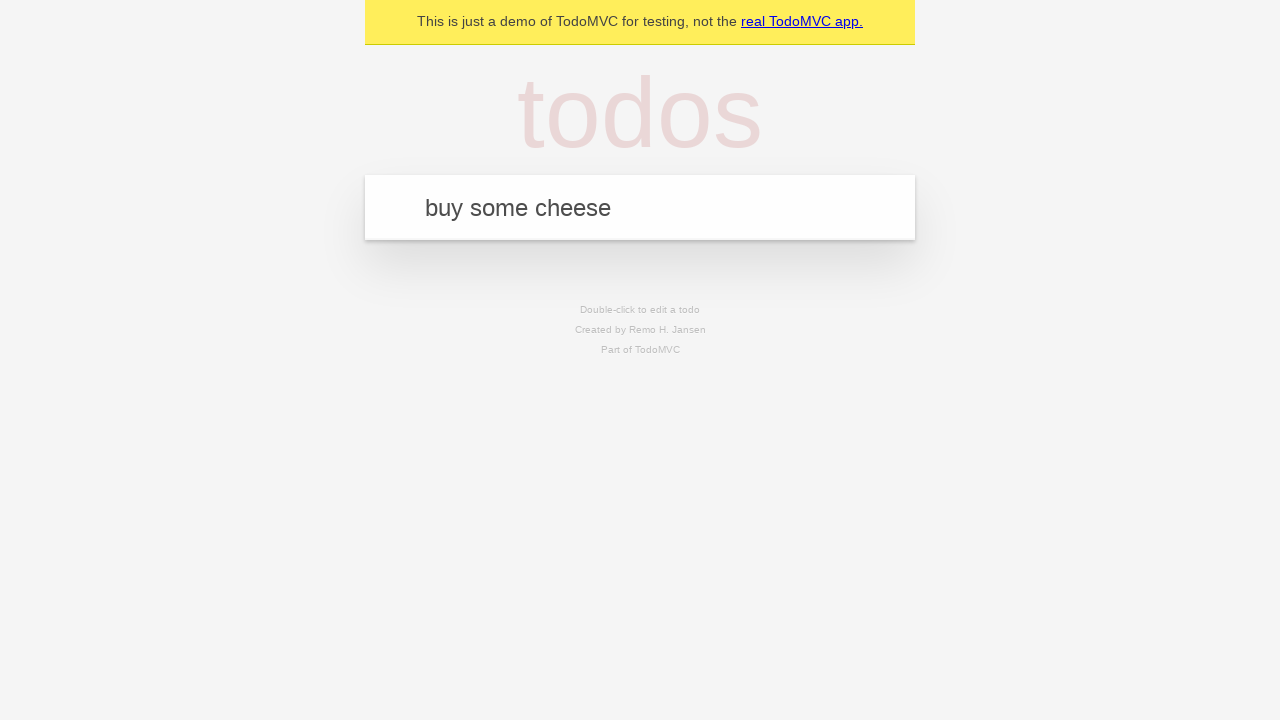

Pressed Enter to create first todo item on .new-todo
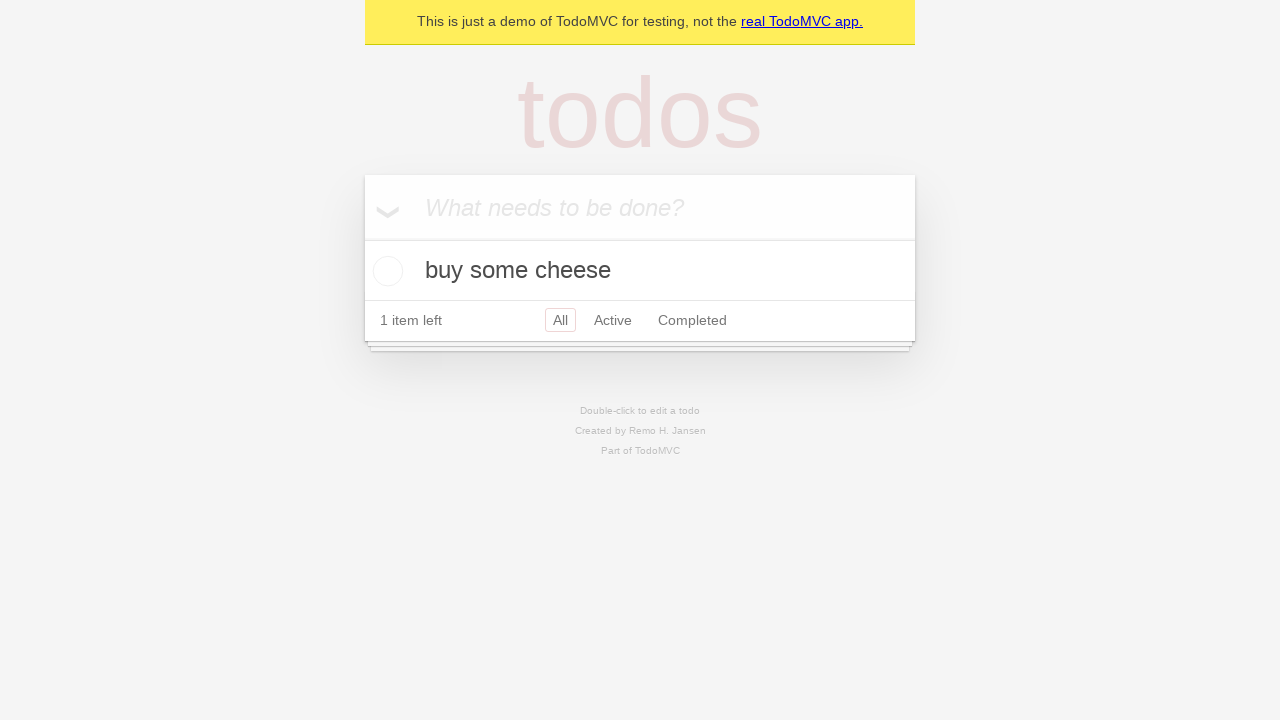

Filled new todo input with 'feed the cat' on .new-todo
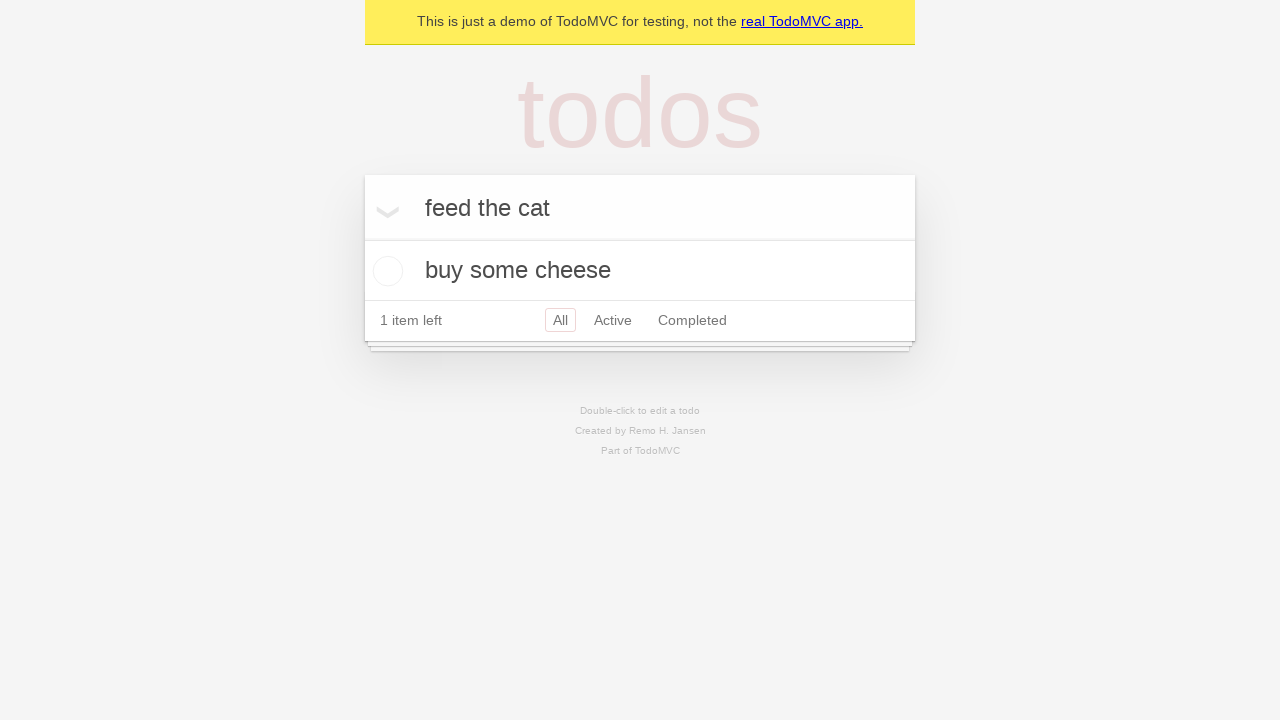

Pressed Enter to create second todo item on .new-todo
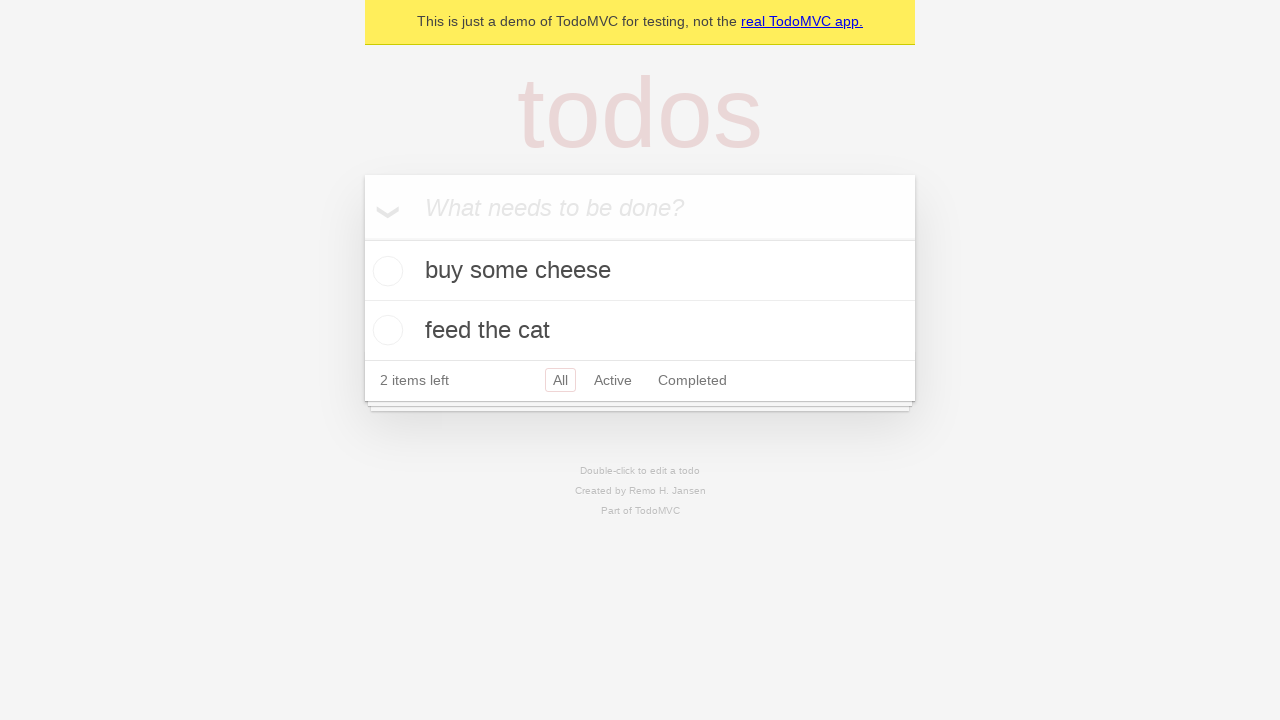

Filled new todo input with 'book a doctors appointment' on .new-todo
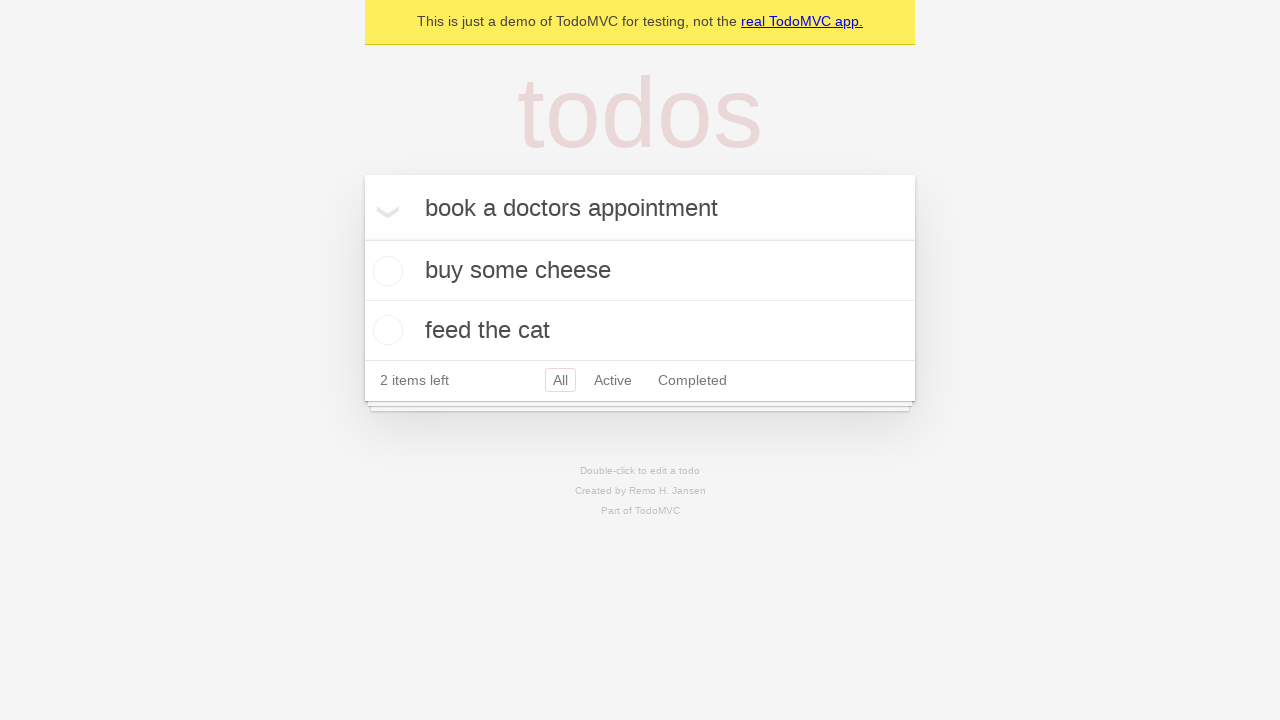

Pressed Enter to create third todo item on .new-todo
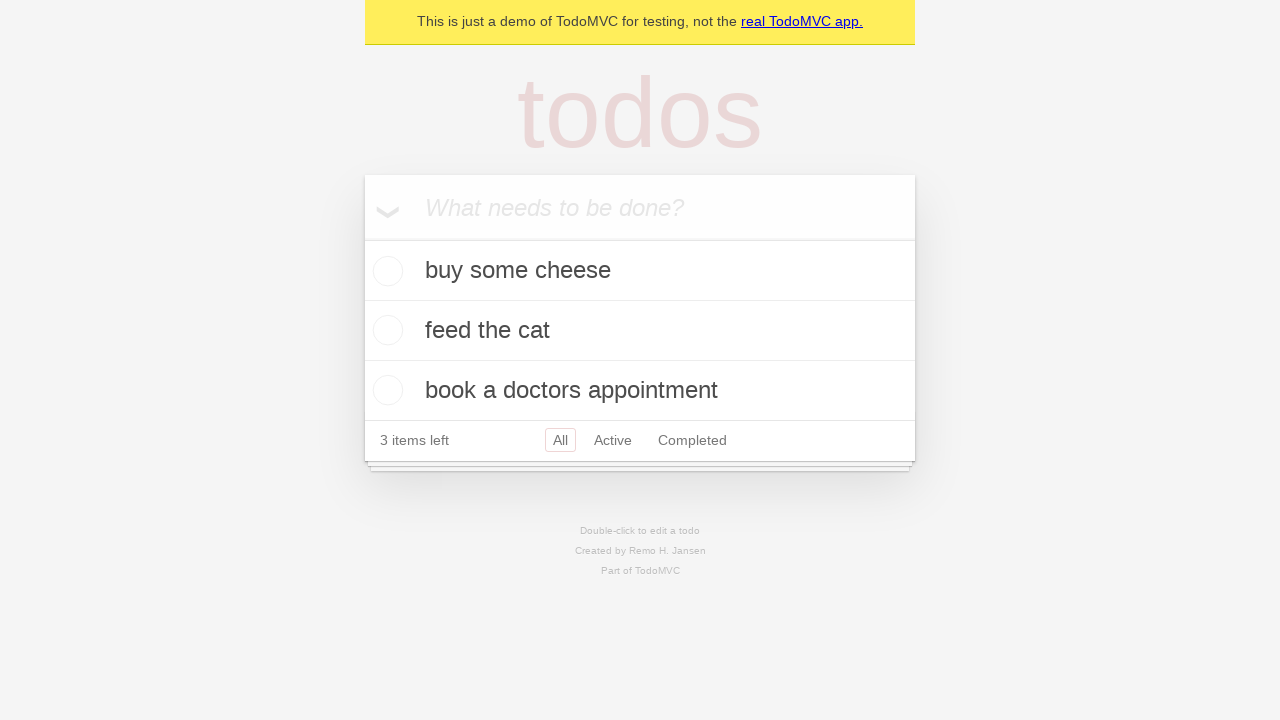

Double-clicked second todo item to enter edit mode at (640, 331) on .todo-list li >> nth=1
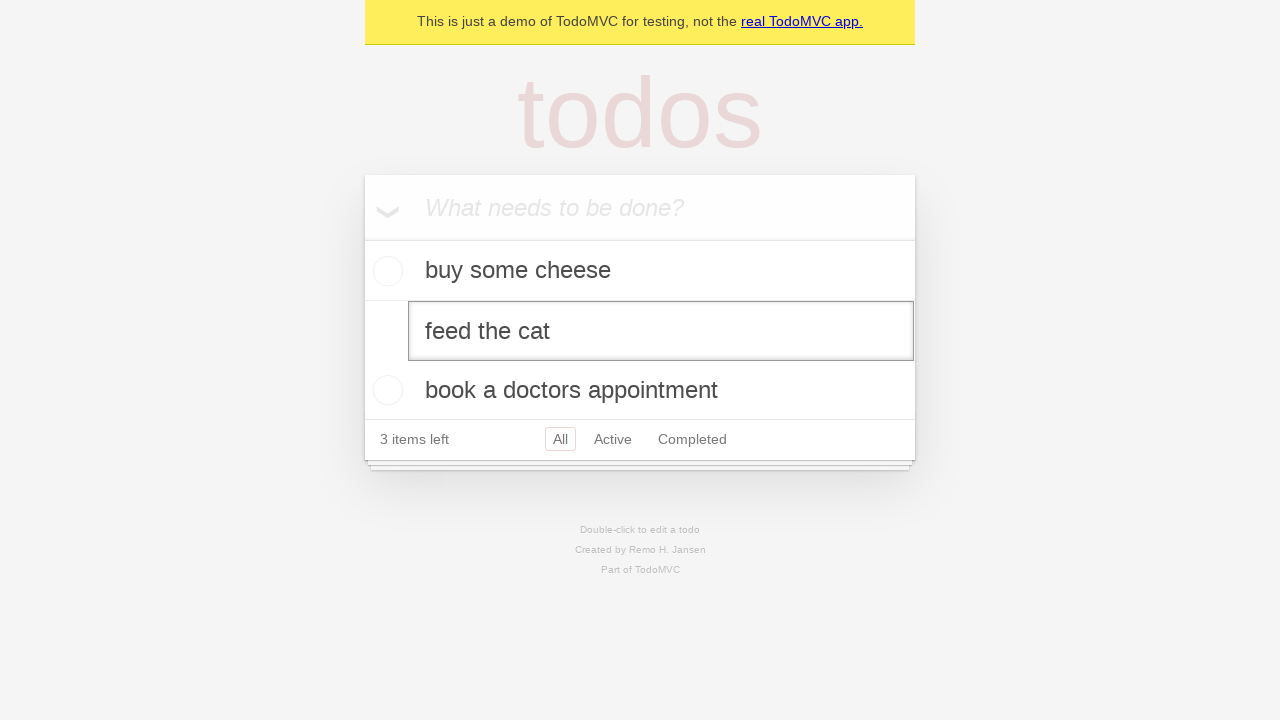

Changed todo text to 'buy some sausages' in edit field on .todo-list li >> nth=1 >> .edit
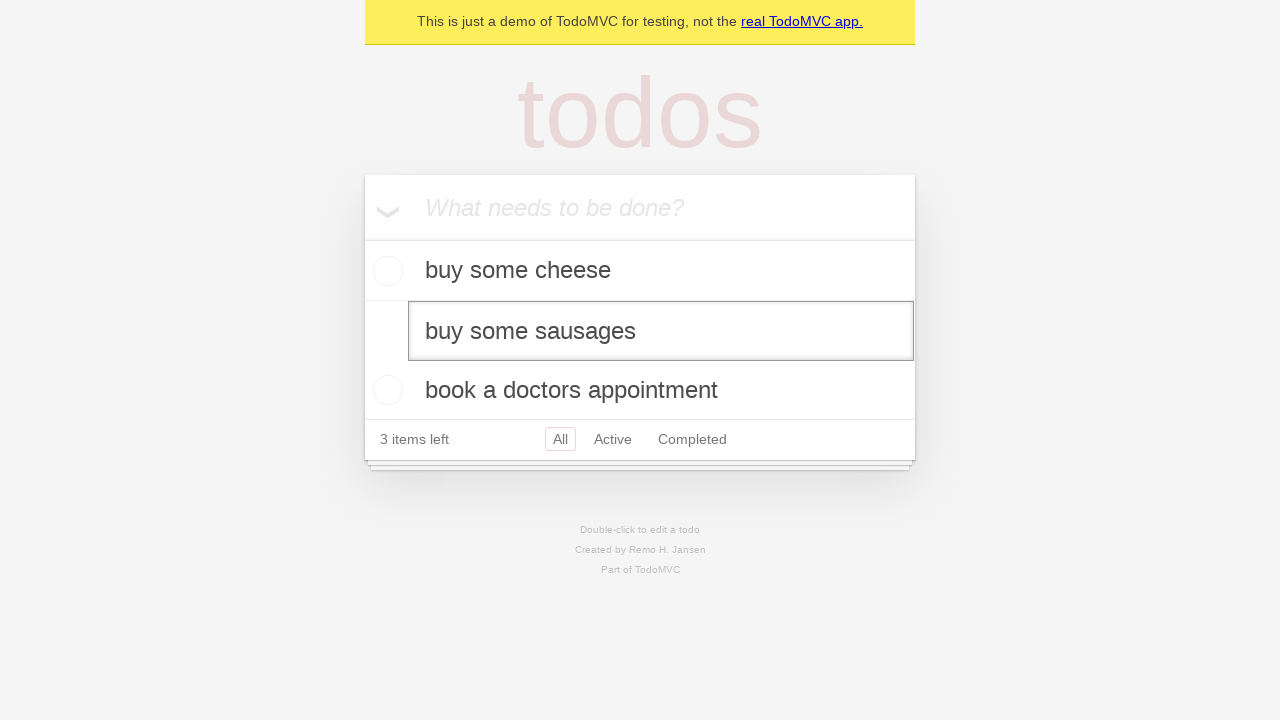

Pressed Enter to save the edited todo item on .todo-list li >> nth=1 >> .edit
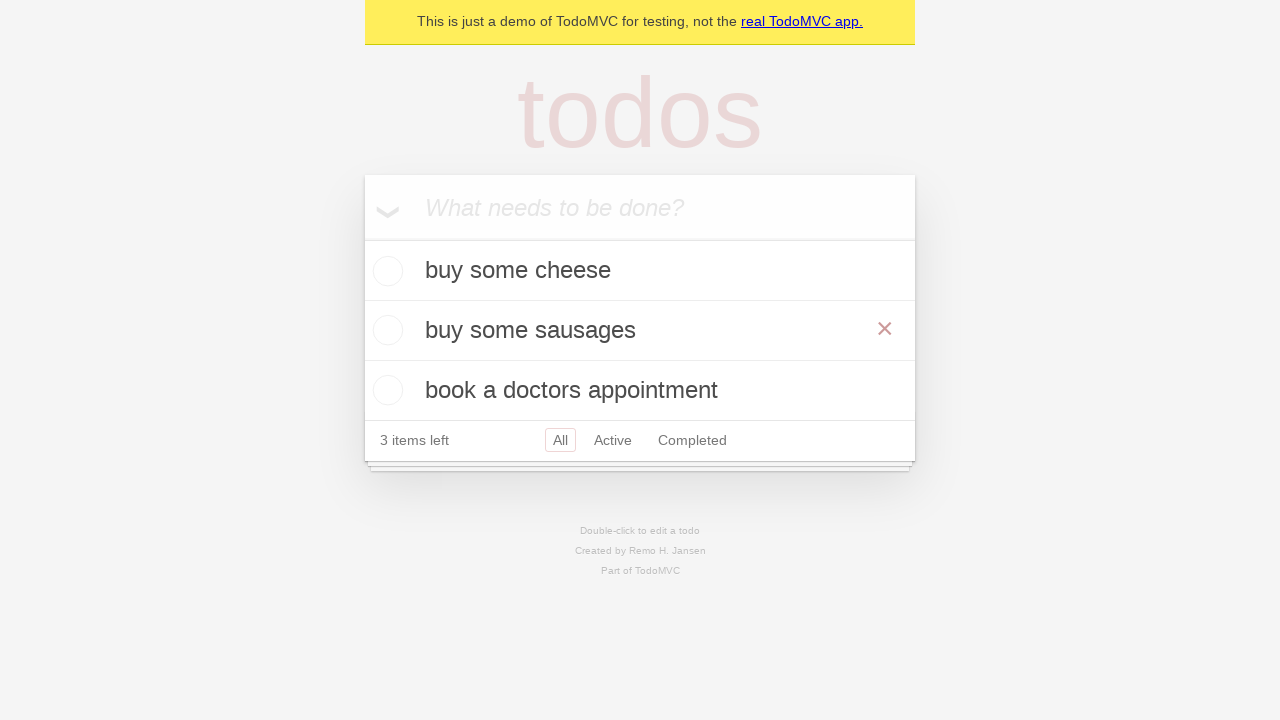

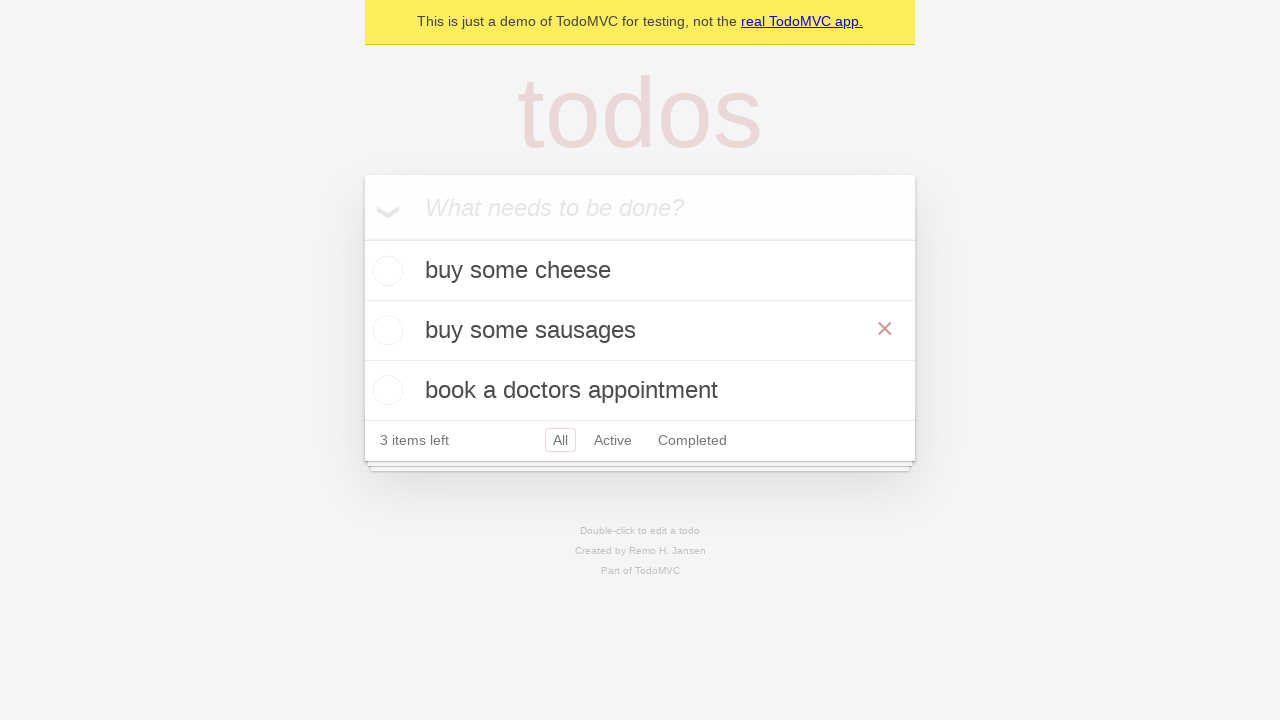